Tests hover functionality by hovering over a user avatar to reveal hidden content

Starting URL: https://the-internet.herokuapp.com/hovers

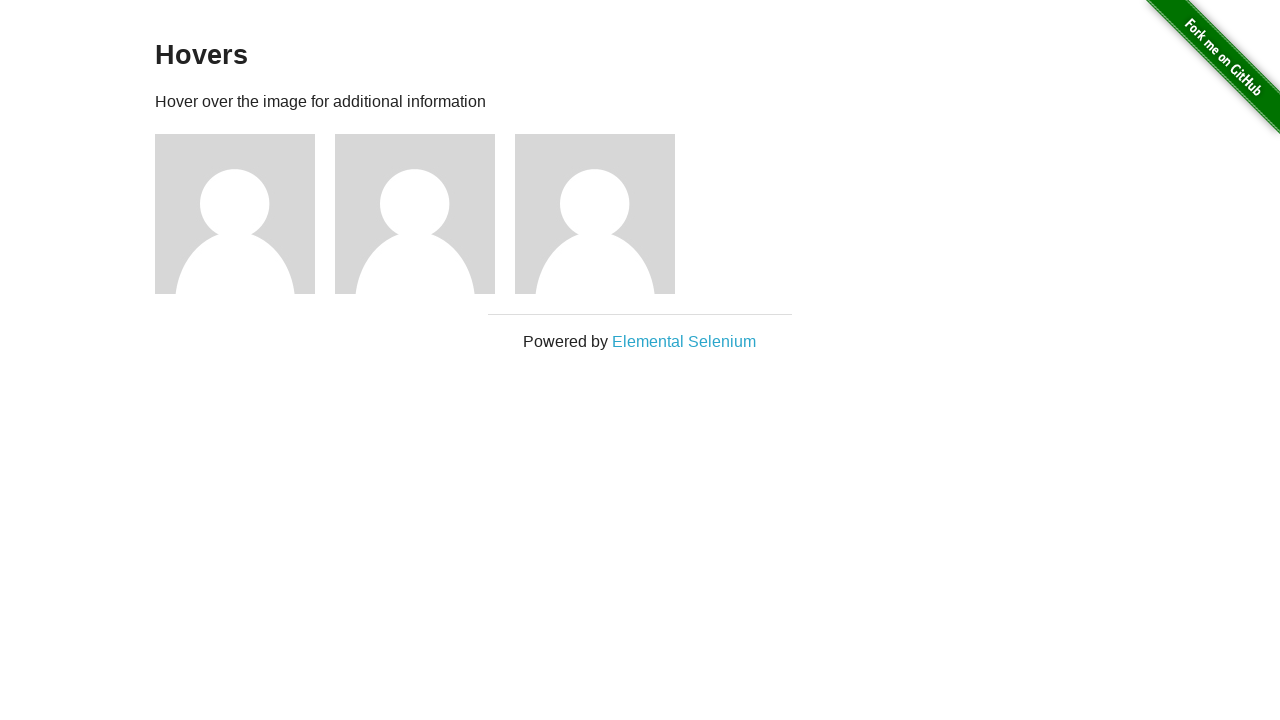

Hovered over the first user avatar to reveal hidden content at (235, 214) on internal:attr=[alt="User Avatar"i] >> nth=0
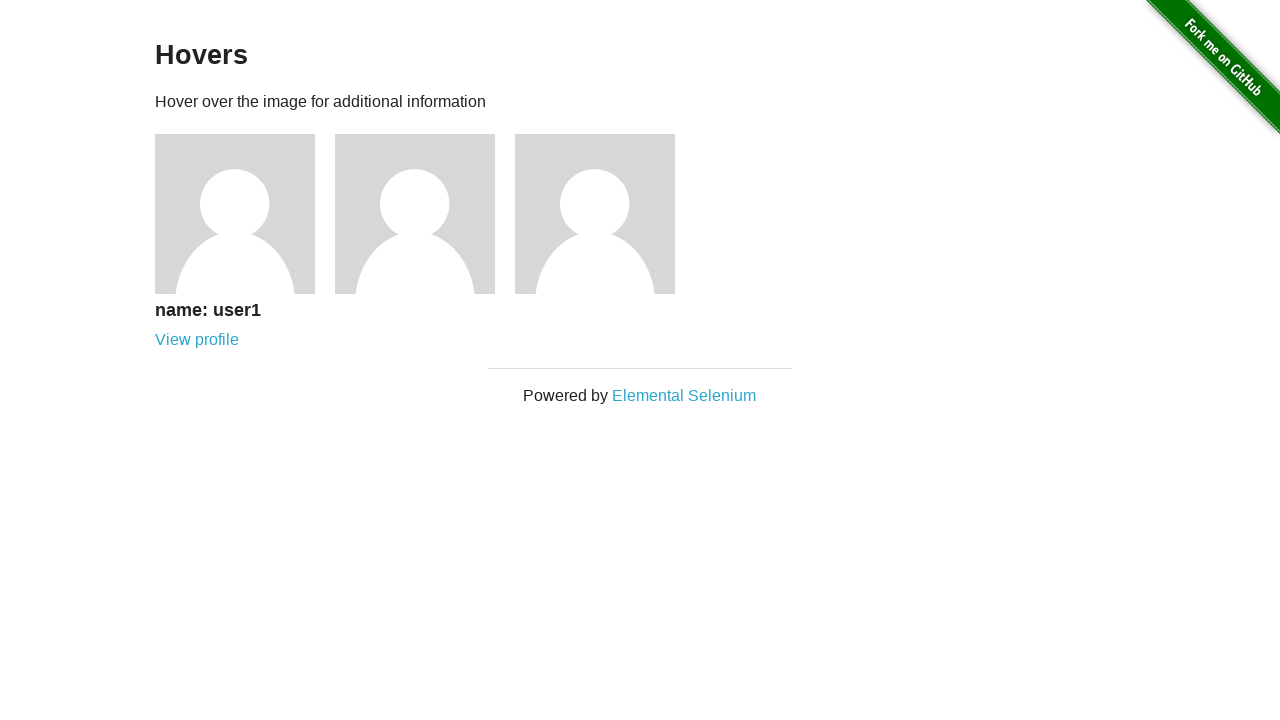

Caption became visible after hovering
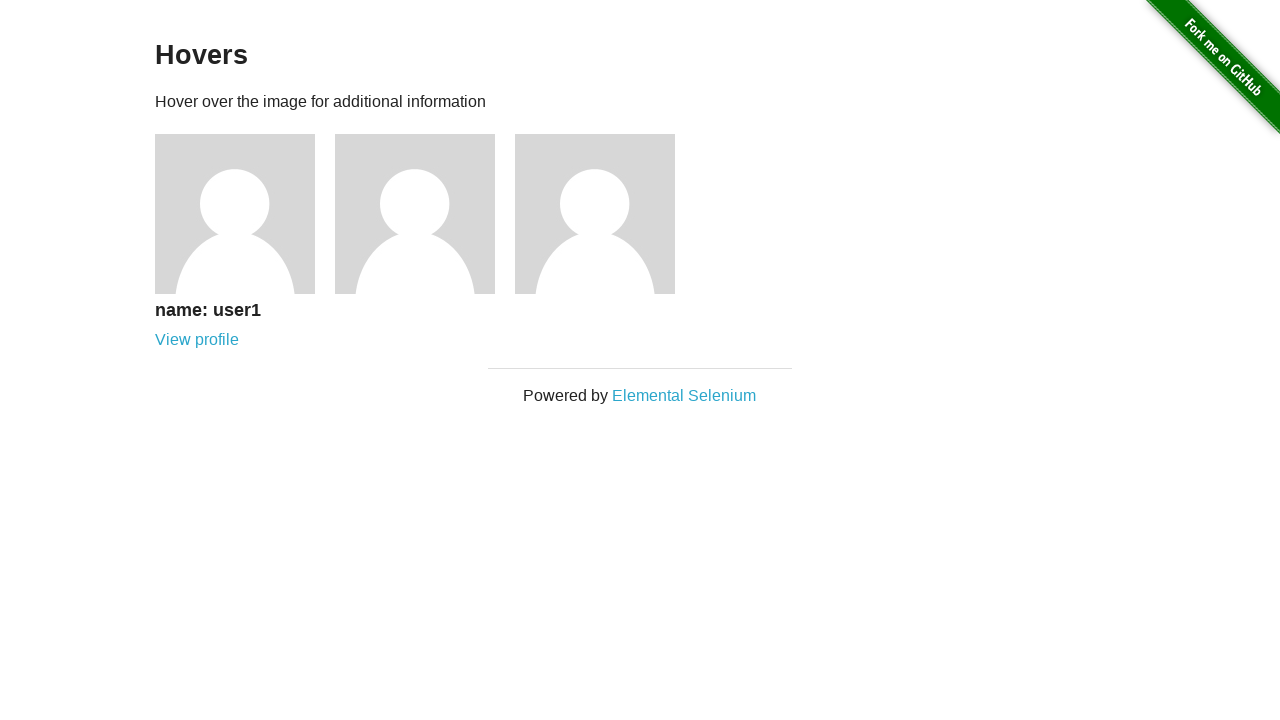

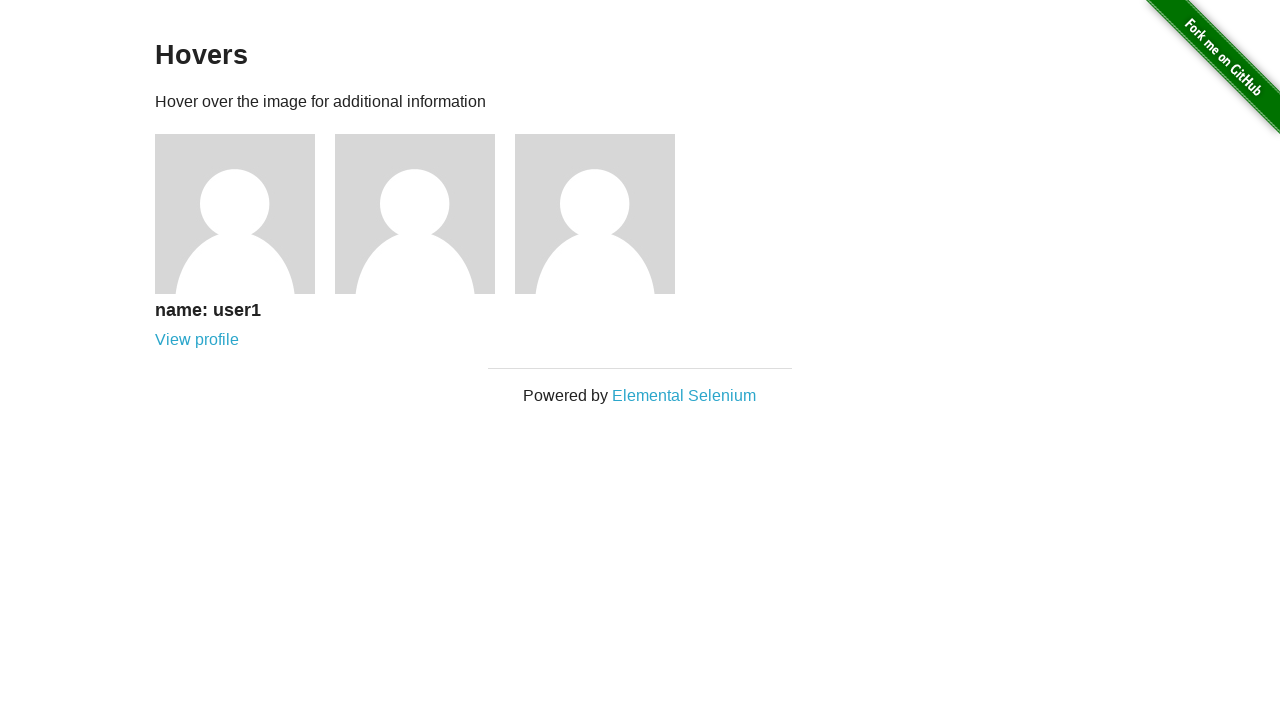